Tests dynamic content page by clicking a link to make the page static and verifying behavior after refresh

Starting URL: https://the-internet.herokuapp.com/dynamic_content

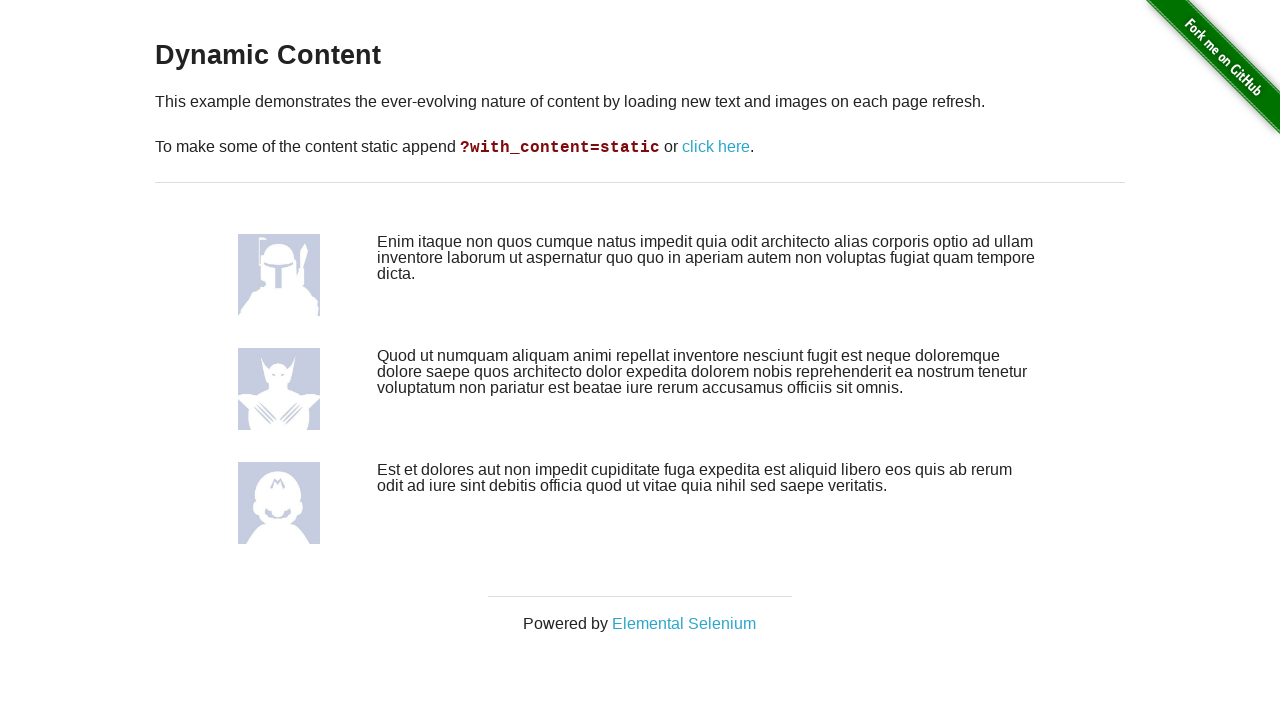

Waited for second avatar image to be present
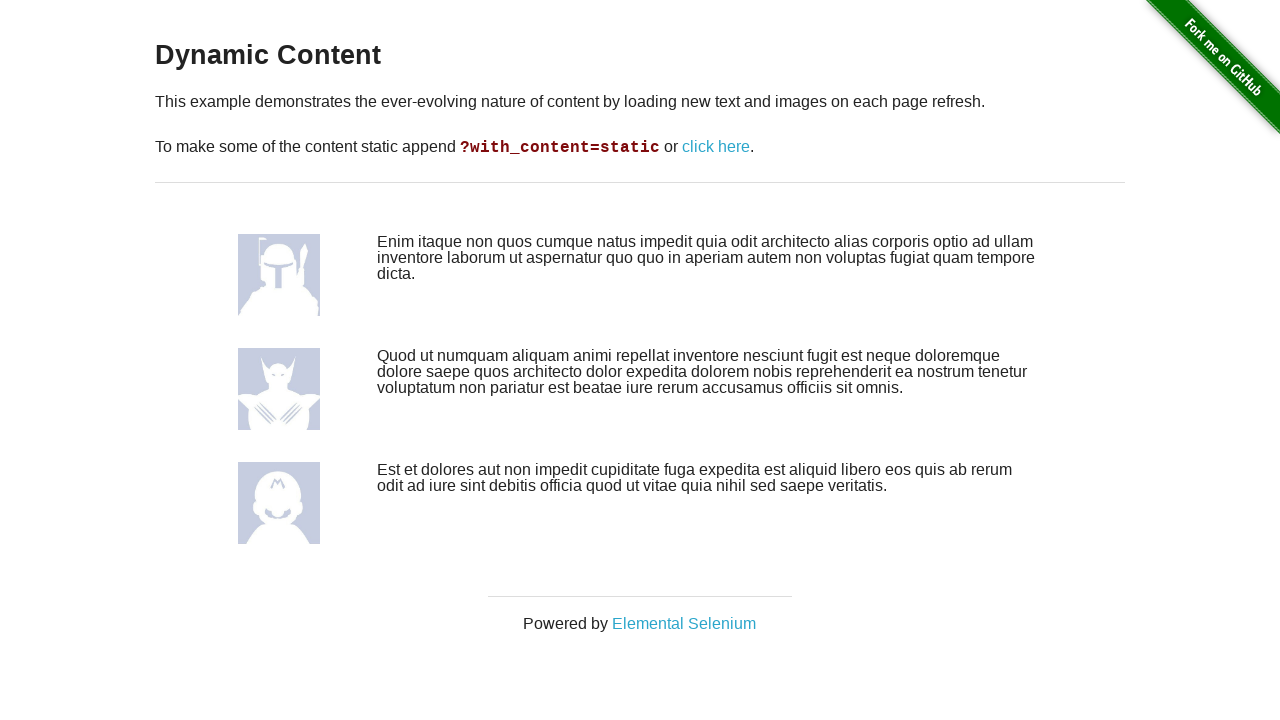

Waited for second details element to be present
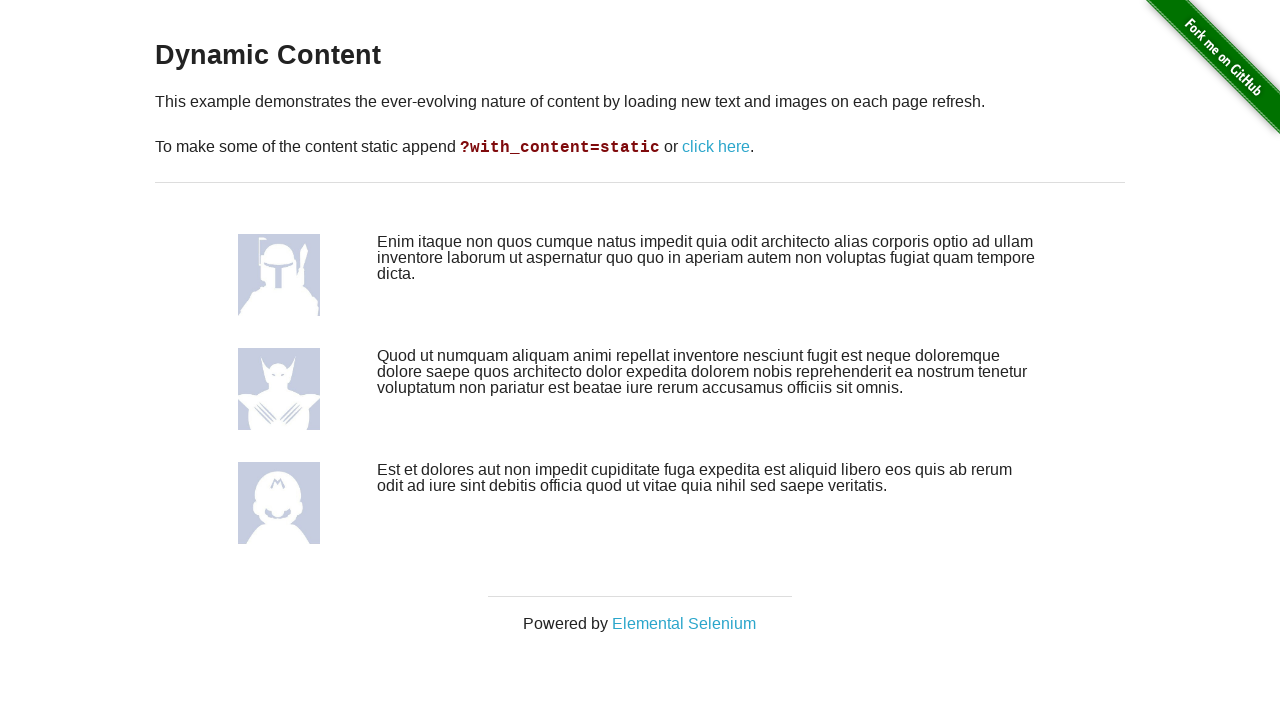

Clicked 'click here' link to make page static at (716, 147) on xpath=//a[text()='click here']
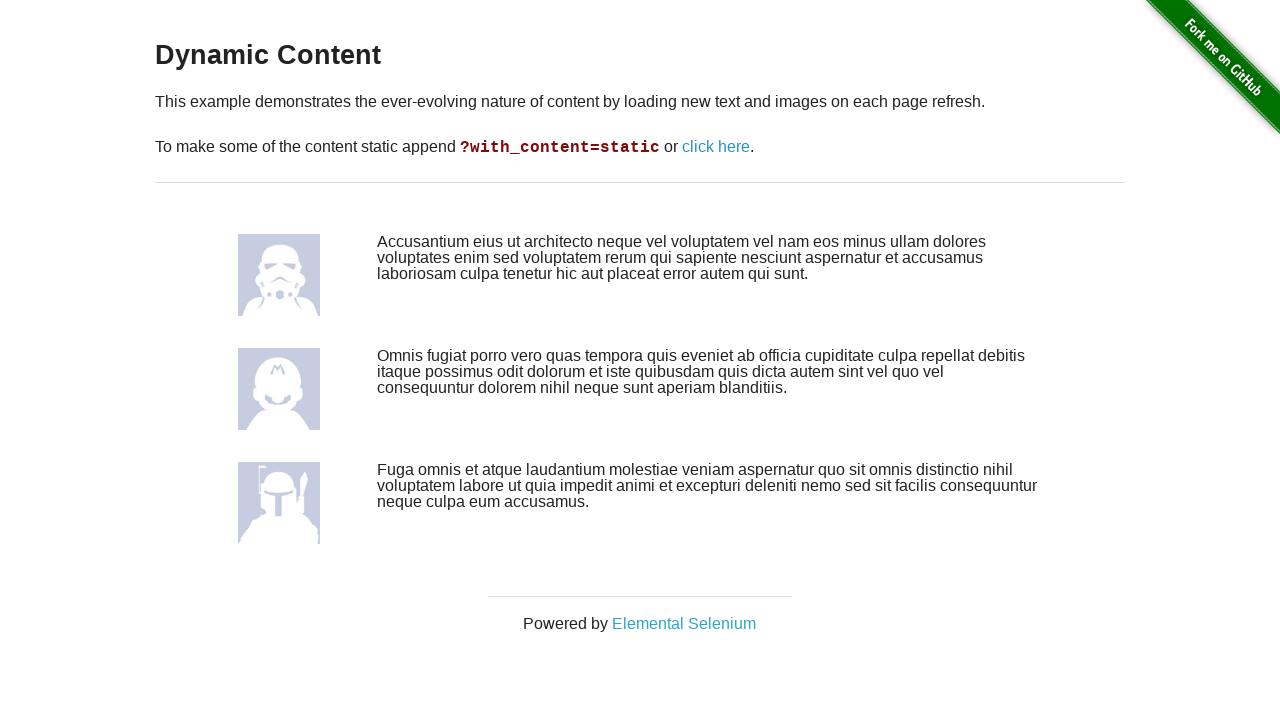

Waited 3 seconds for page to update
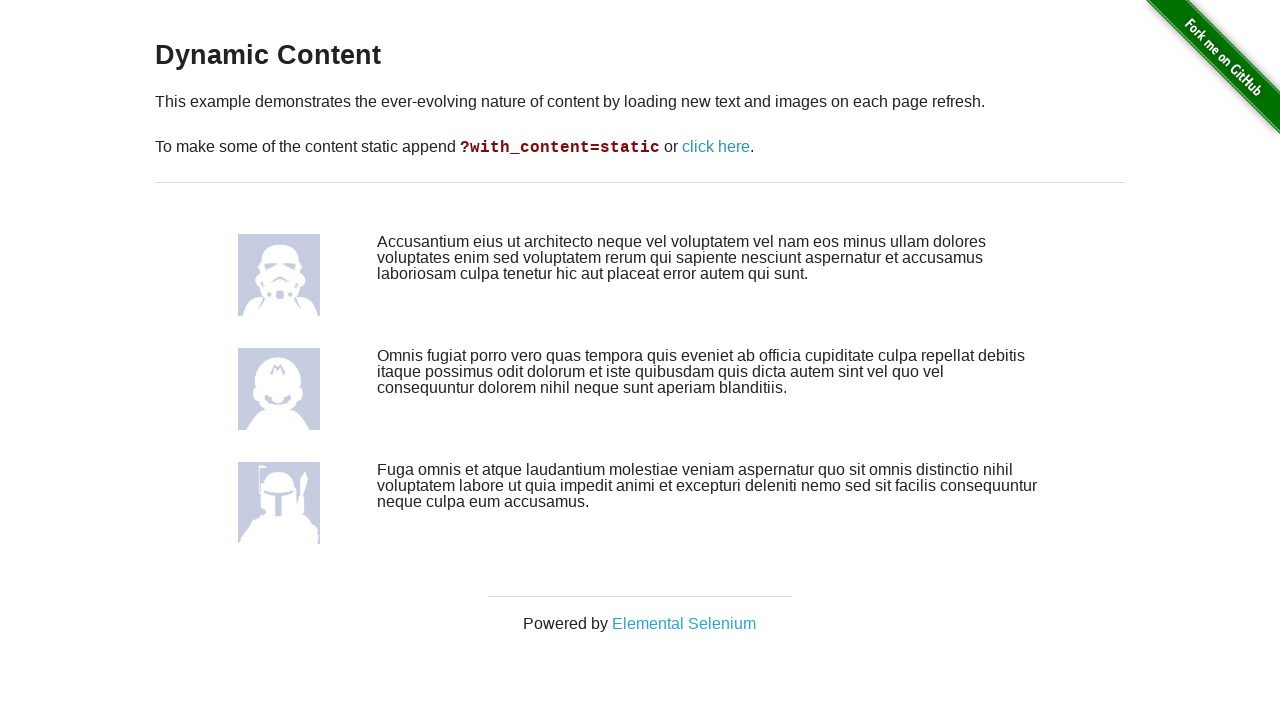

Verified second avatar image still present after clicking link
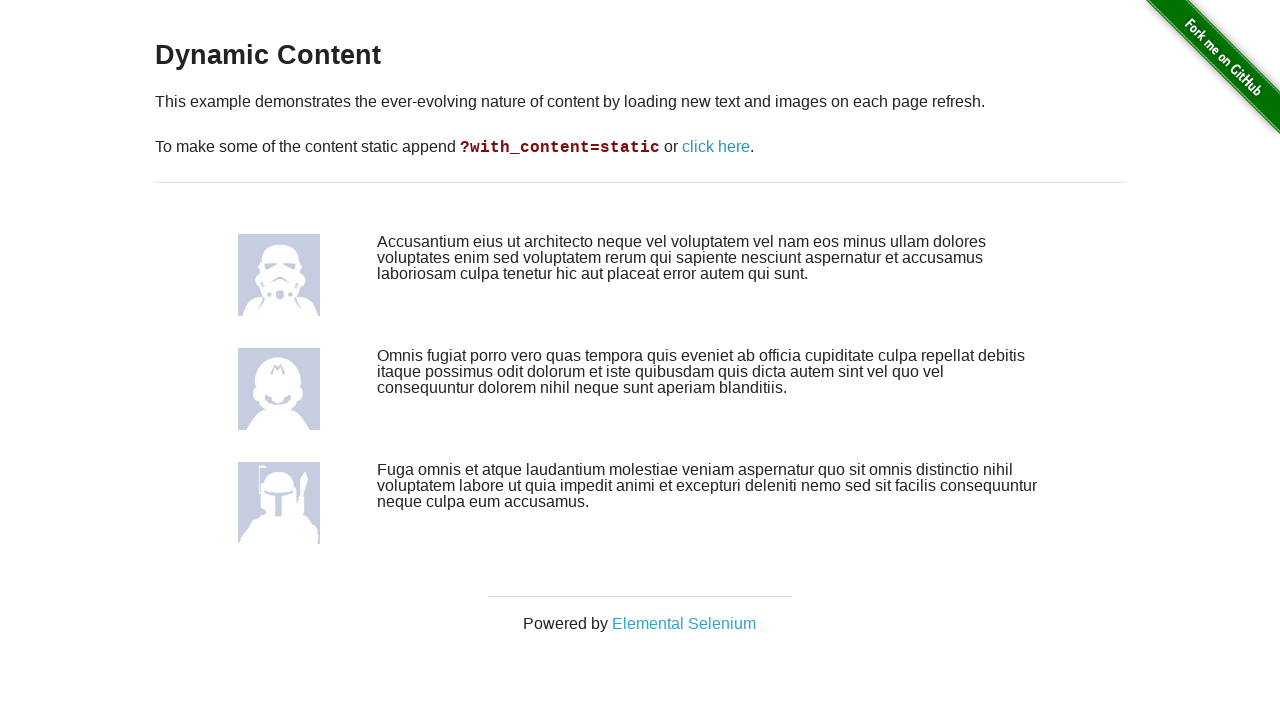

Verified second details element still present after clicking link
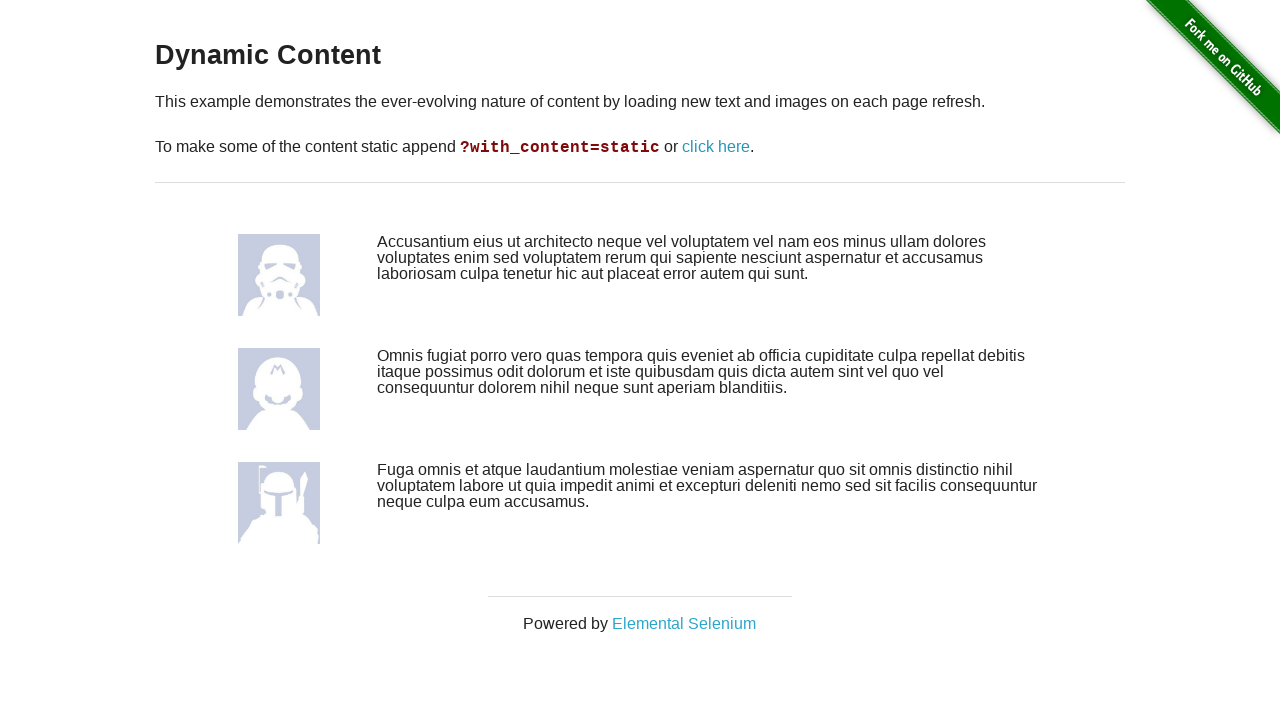

Reloaded page to verify content remains static
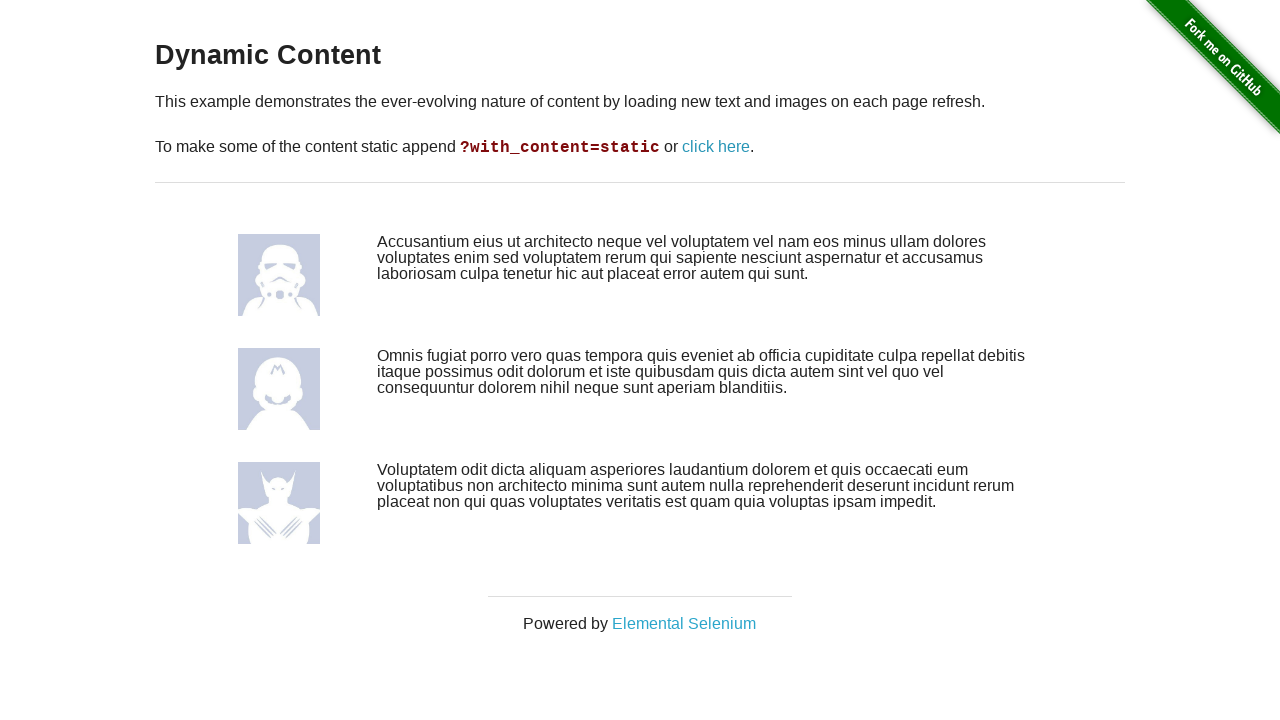

Waited 3 seconds after page reload
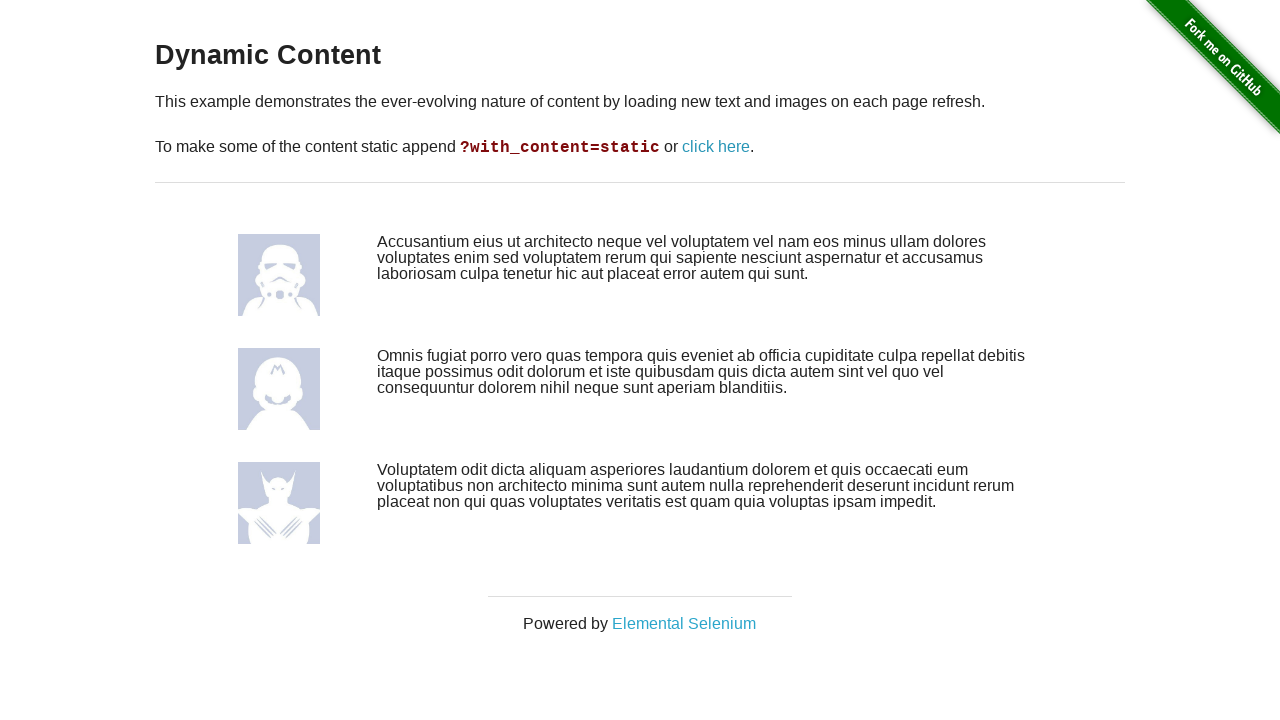

Verified second avatar image persisted after page refresh
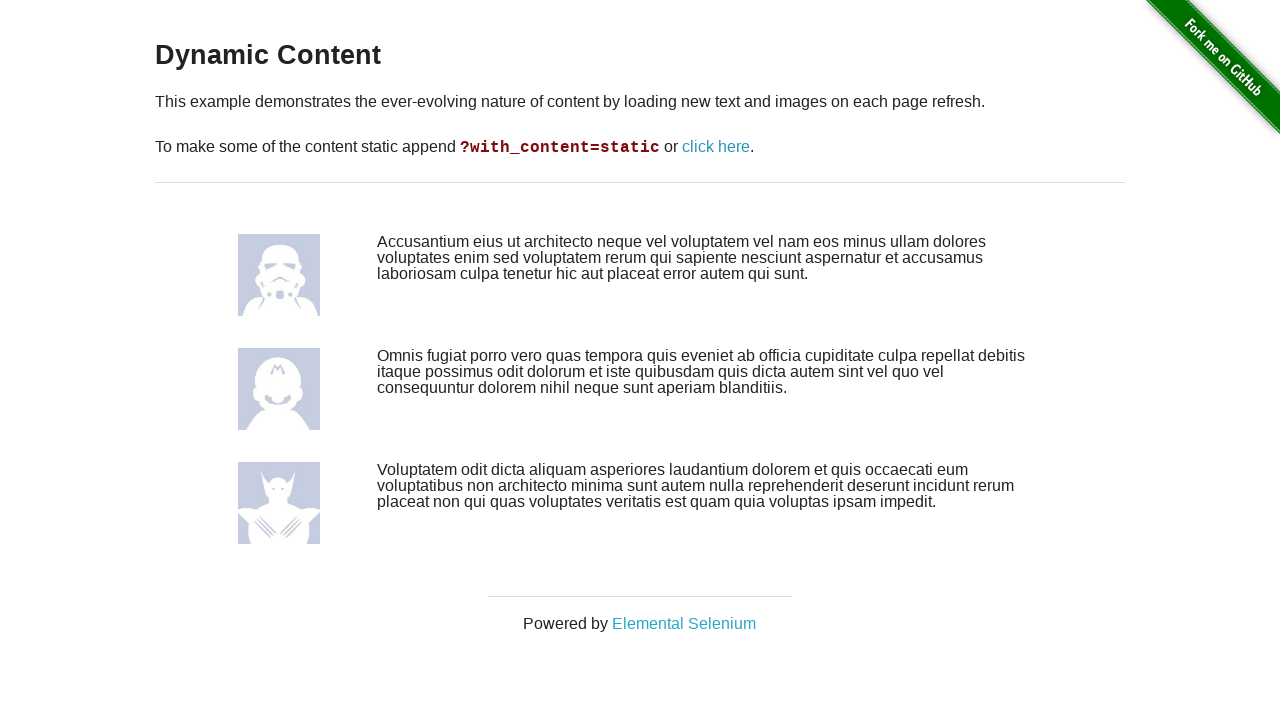

Verified second details element persisted after page refresh
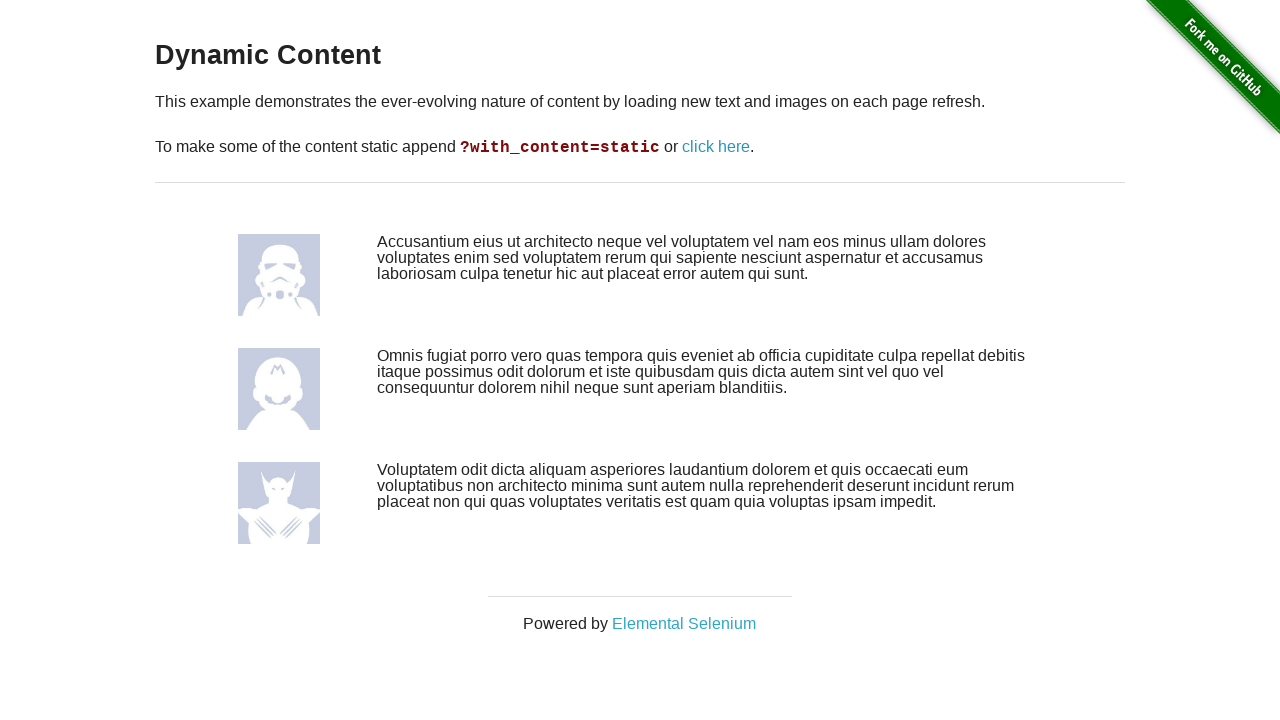

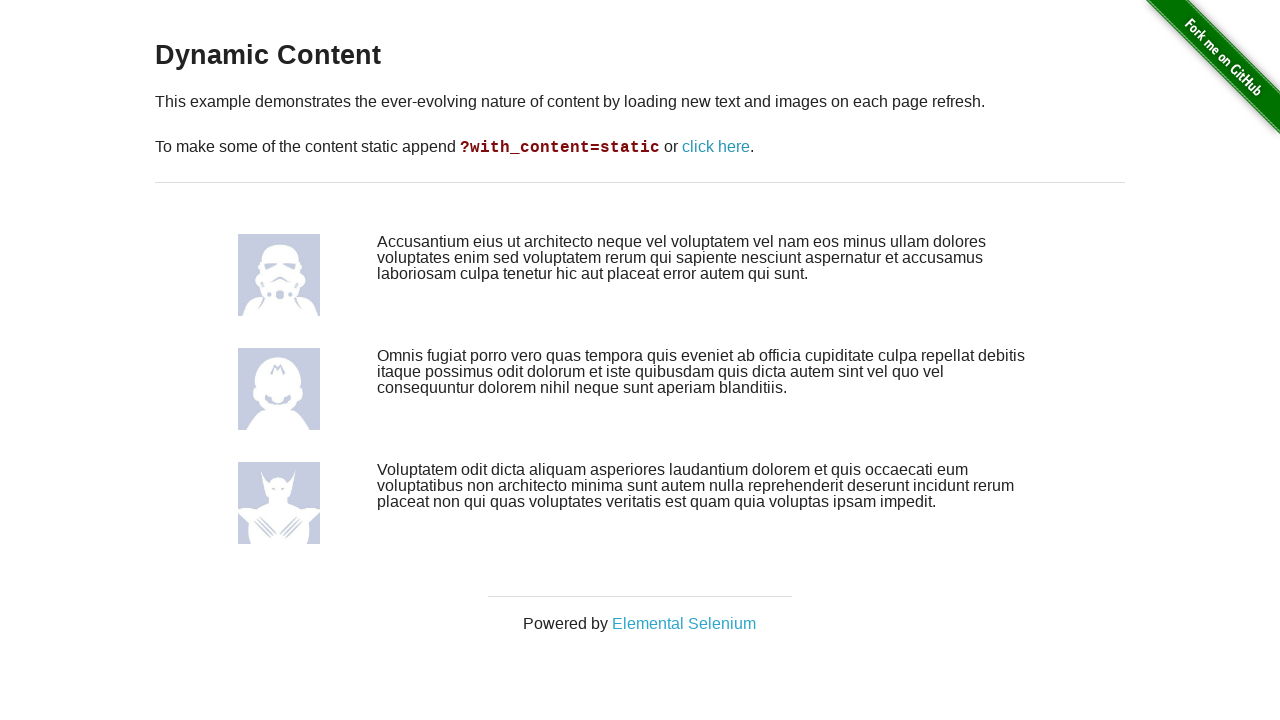